Tests dropdown selection by index - navigates to the dropdown page and selects the first option using index

Starting URL: http://the-internet.herokuapp.com/

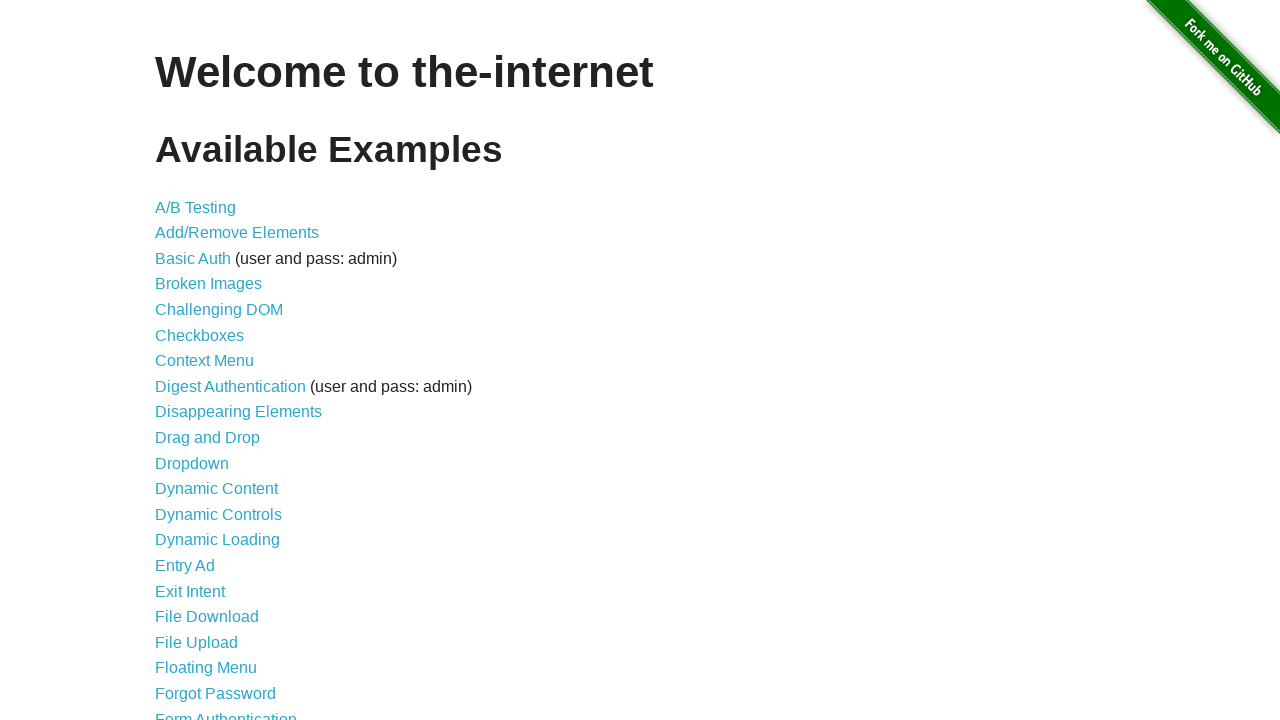

Clicked on Dropdown link from main page at (192, 463) on a:has-text('Dropdown')
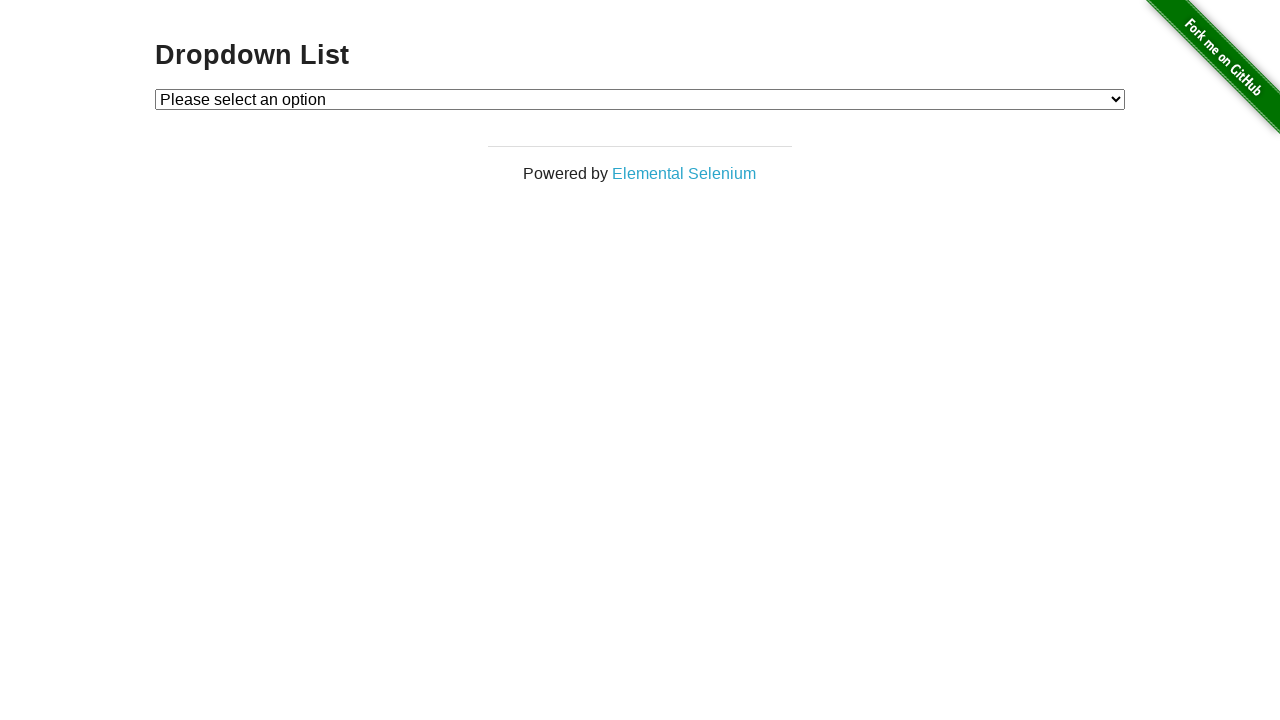

Dropdown page loaded and selector found
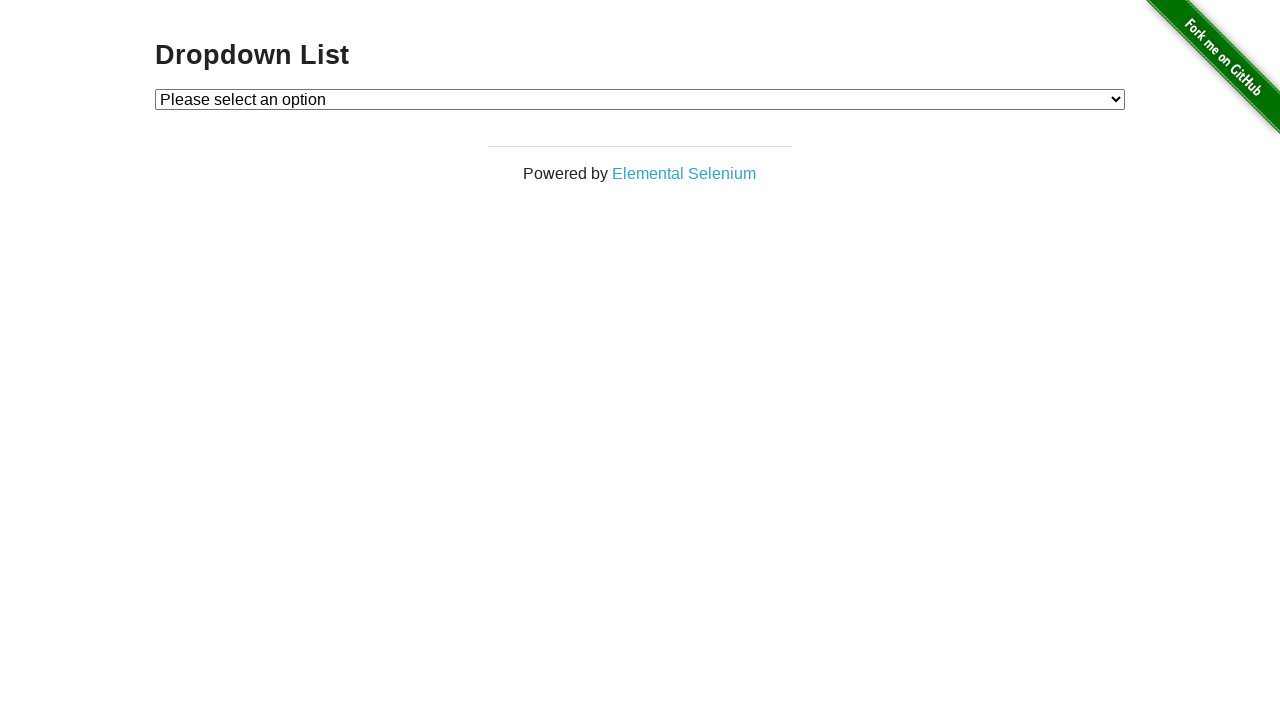

Selected option by index 1 from dropdown on #dropdown
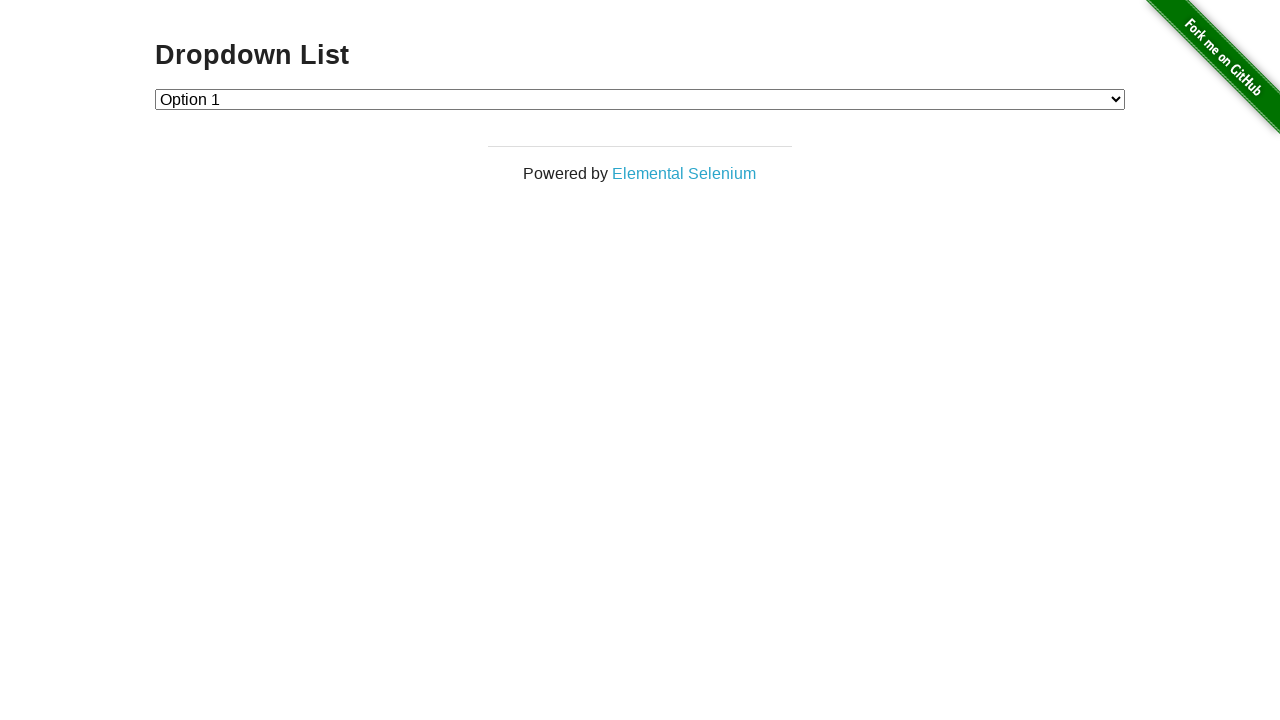

Retrieved selected dropdown value
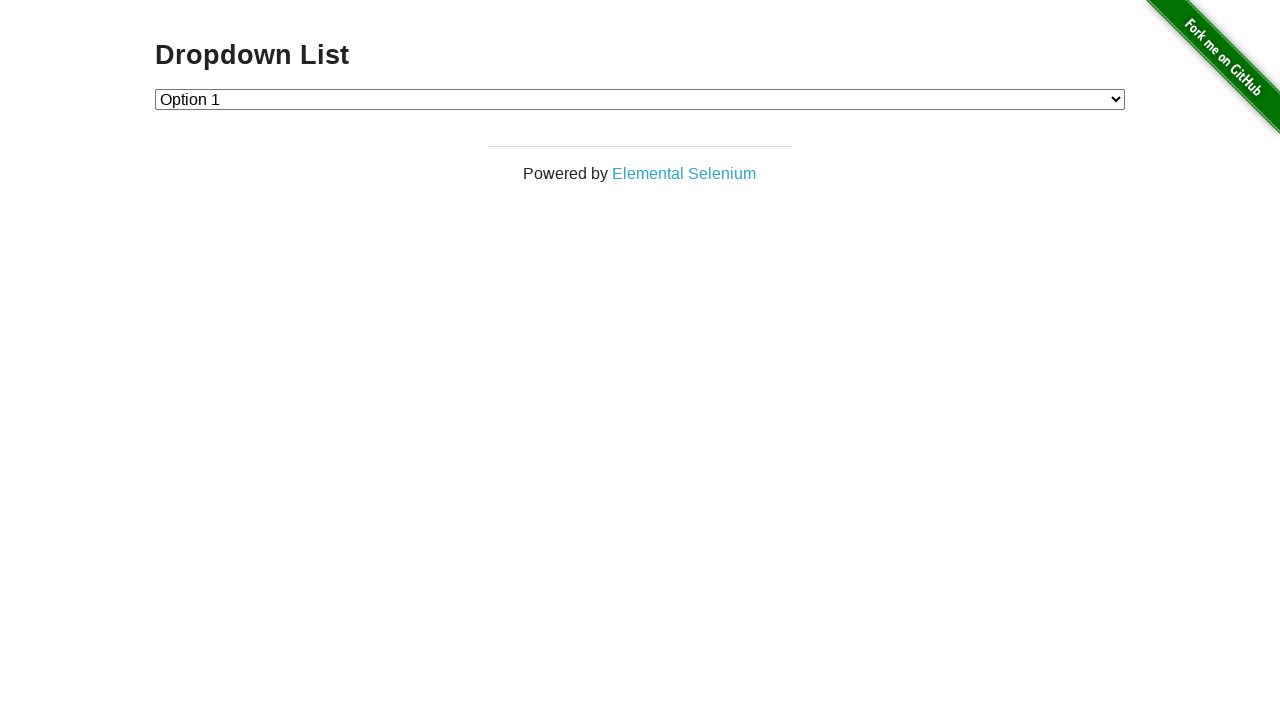

Verified that selected value equals '1'
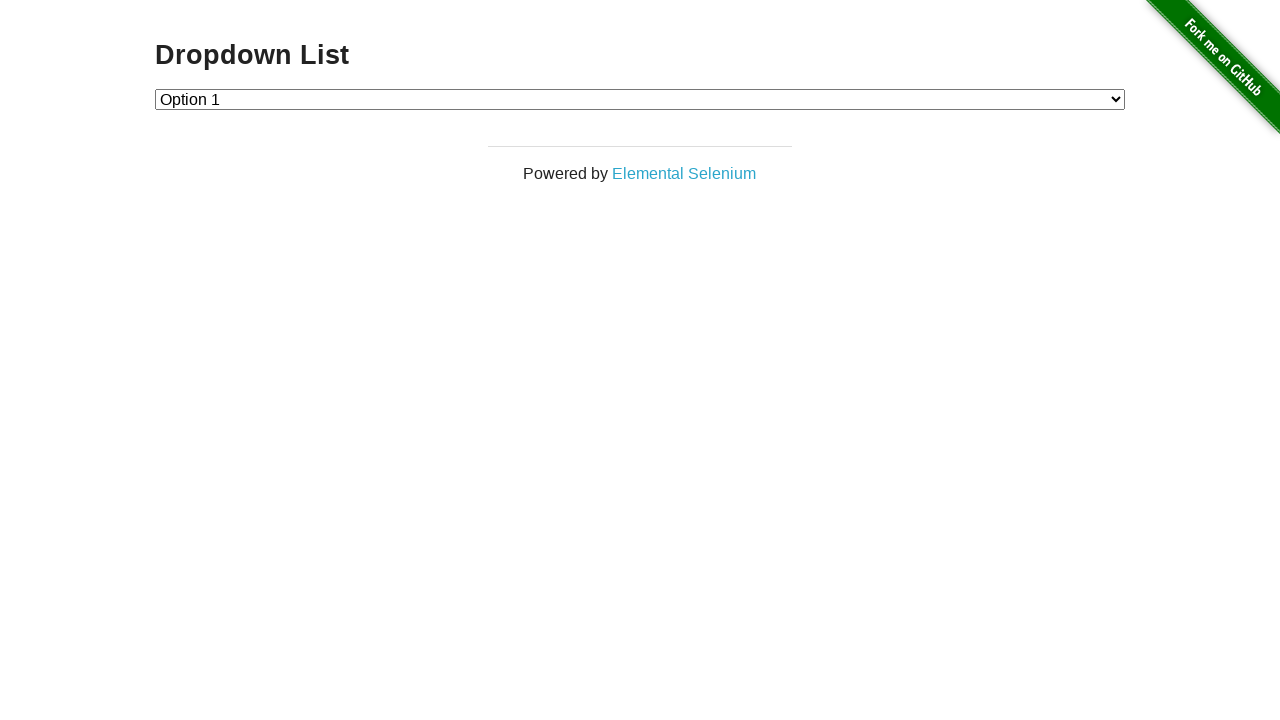

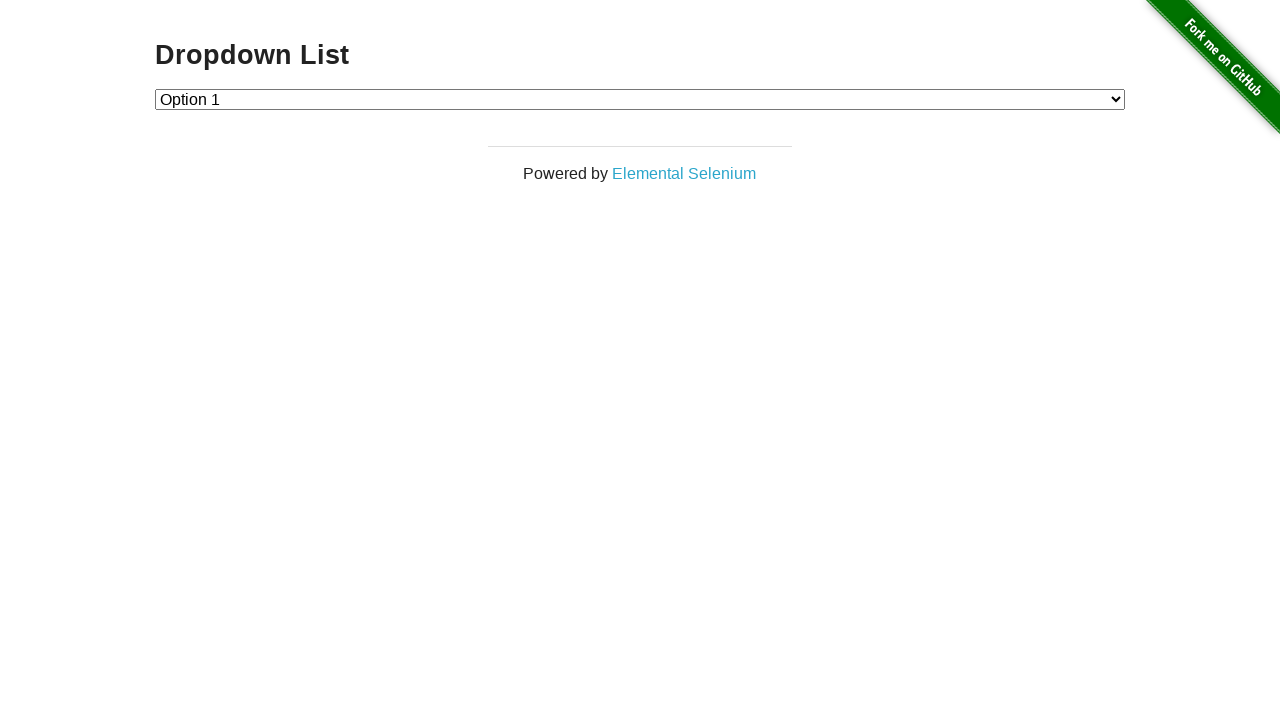